Tests alert handling by triggering different types of alerts and interacting with them (accepting and entering text)

Starting URL: https://demoqa.com/alerts

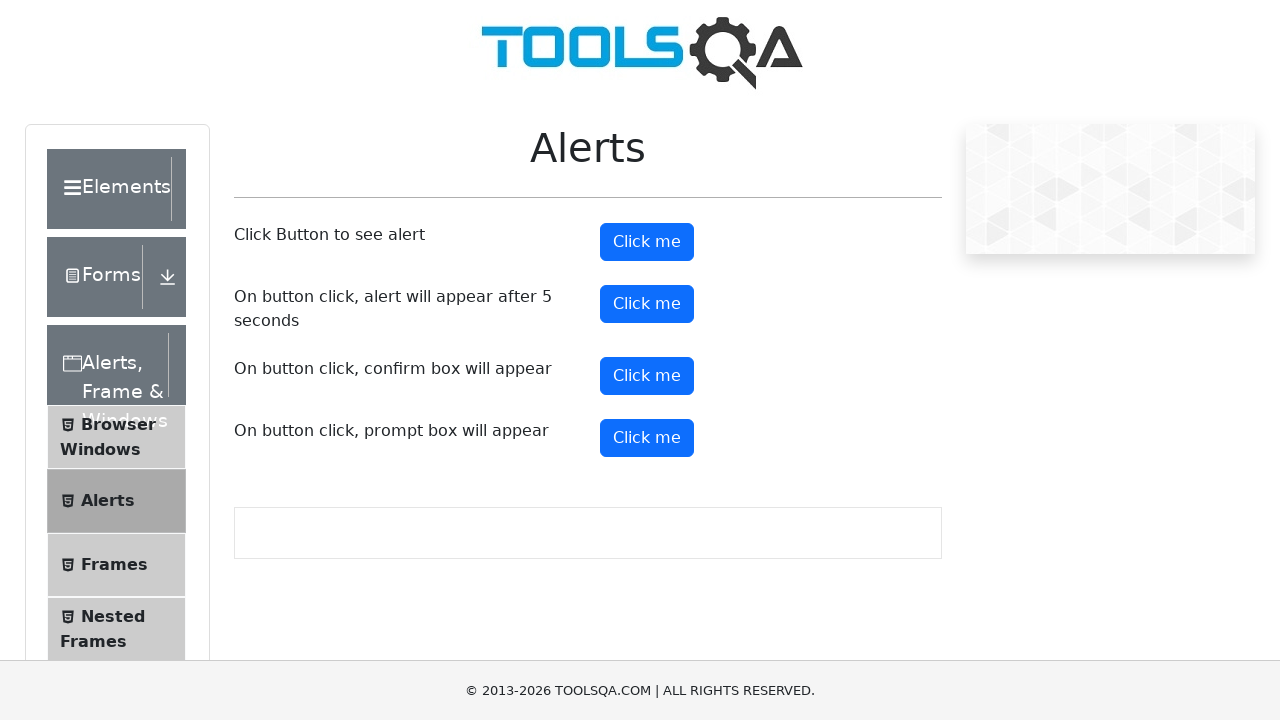

Clicked the first alert button to trigger a simple alert at (647, 242) on button#alertButton
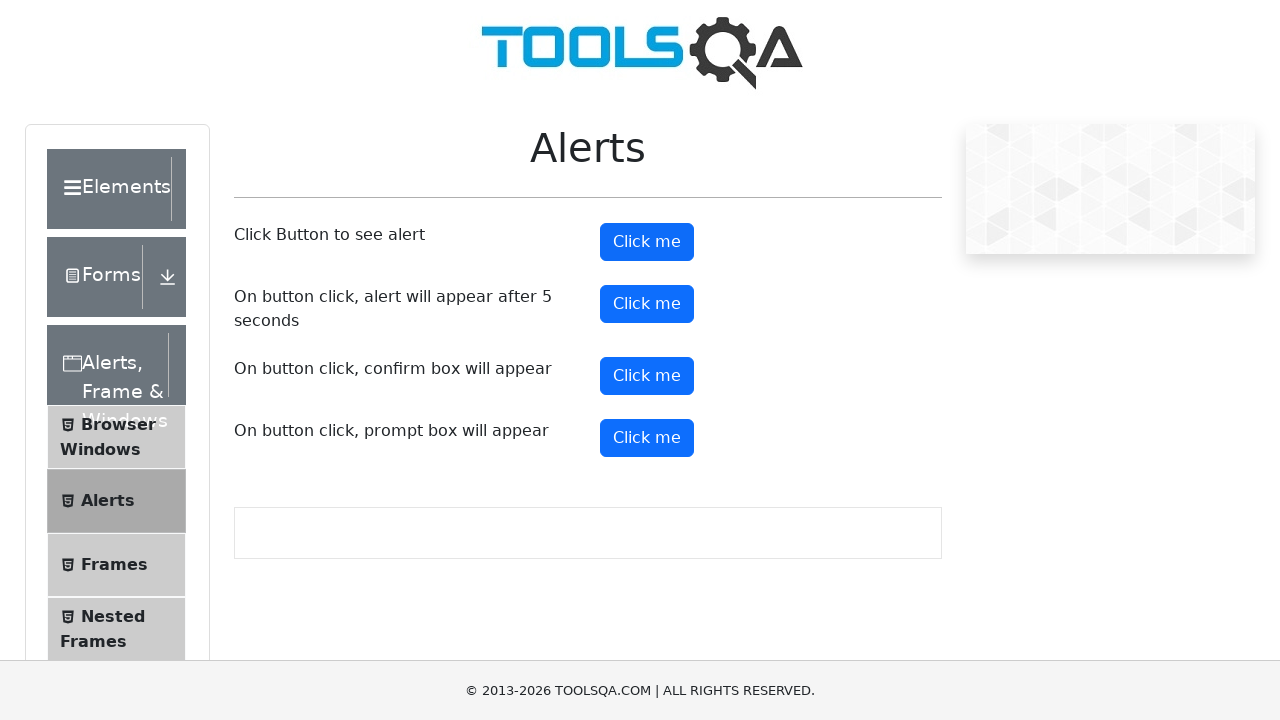

Set up dialog handler to accept simple alert
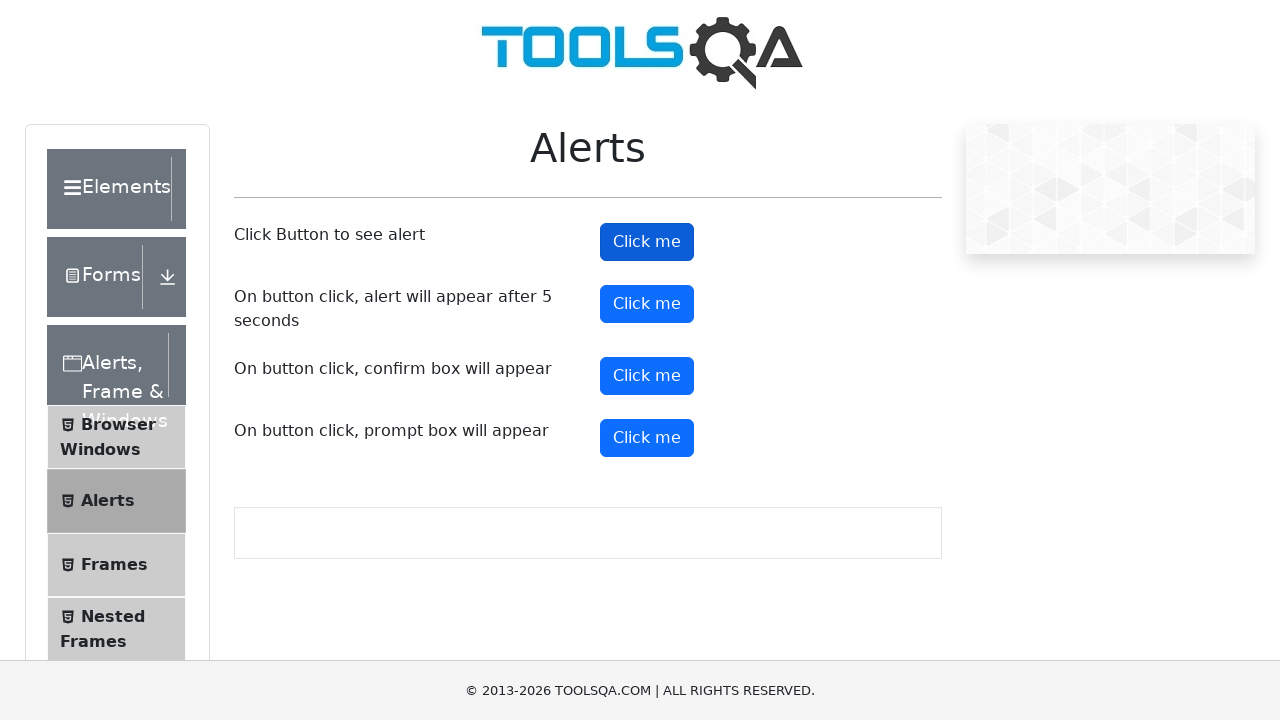

Clicked the prompt alert button at (647, 438) on button#promtButton
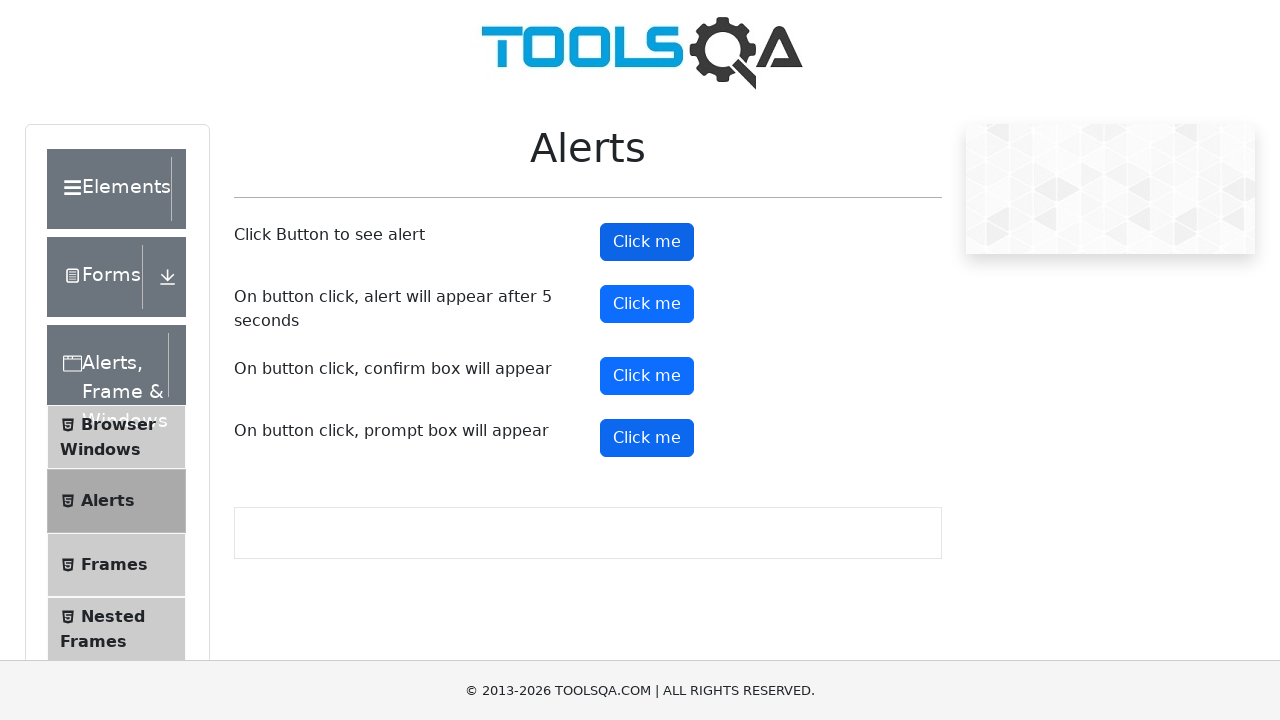

Set up dialog handler to accept prompt alert with text input 'abracadbra'
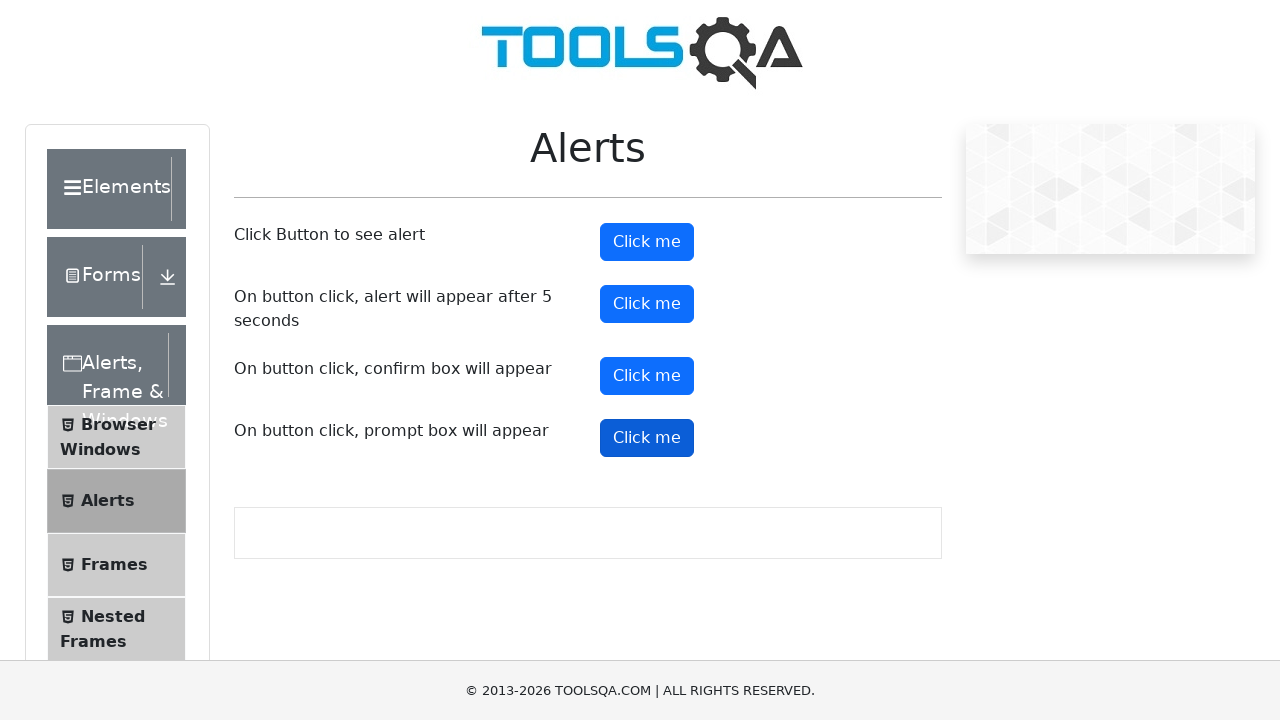

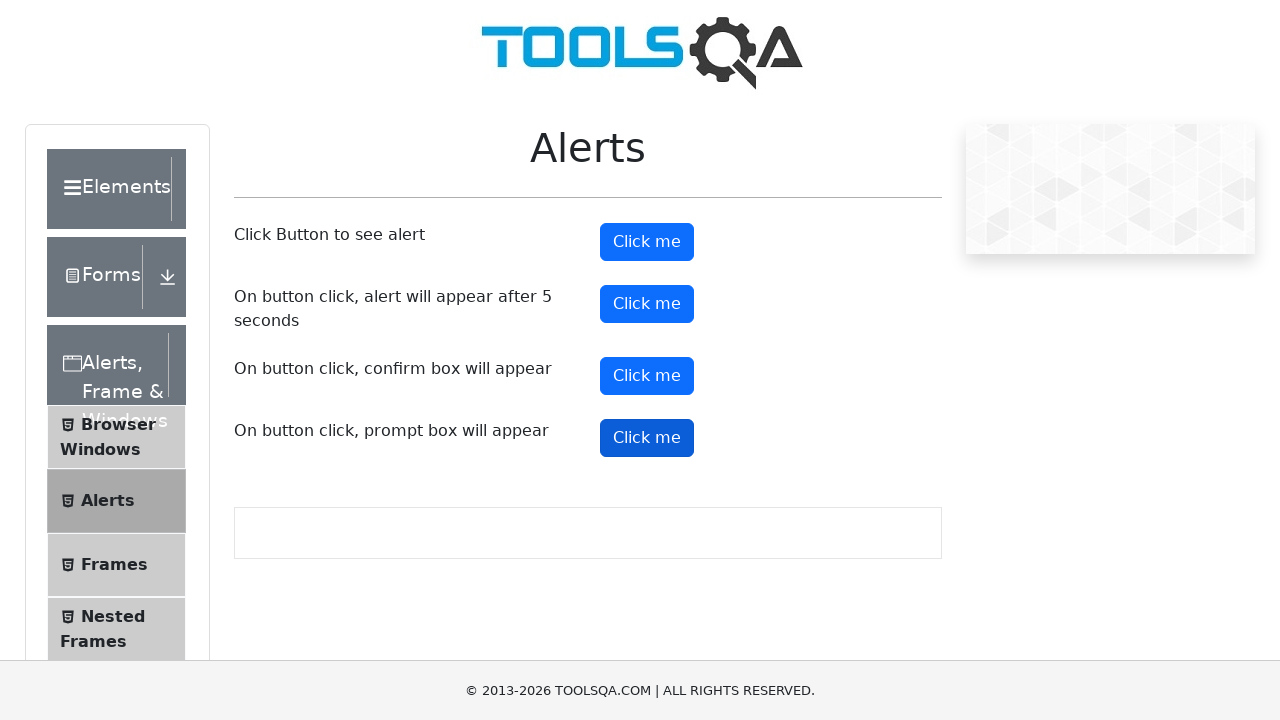